Tests dropdown selection functionality on a calorie calculator page by selecting different activity levels using various methods (by index, value, and visible text)

Starting URL: https://www.calculator.net/calorie-calculator.html

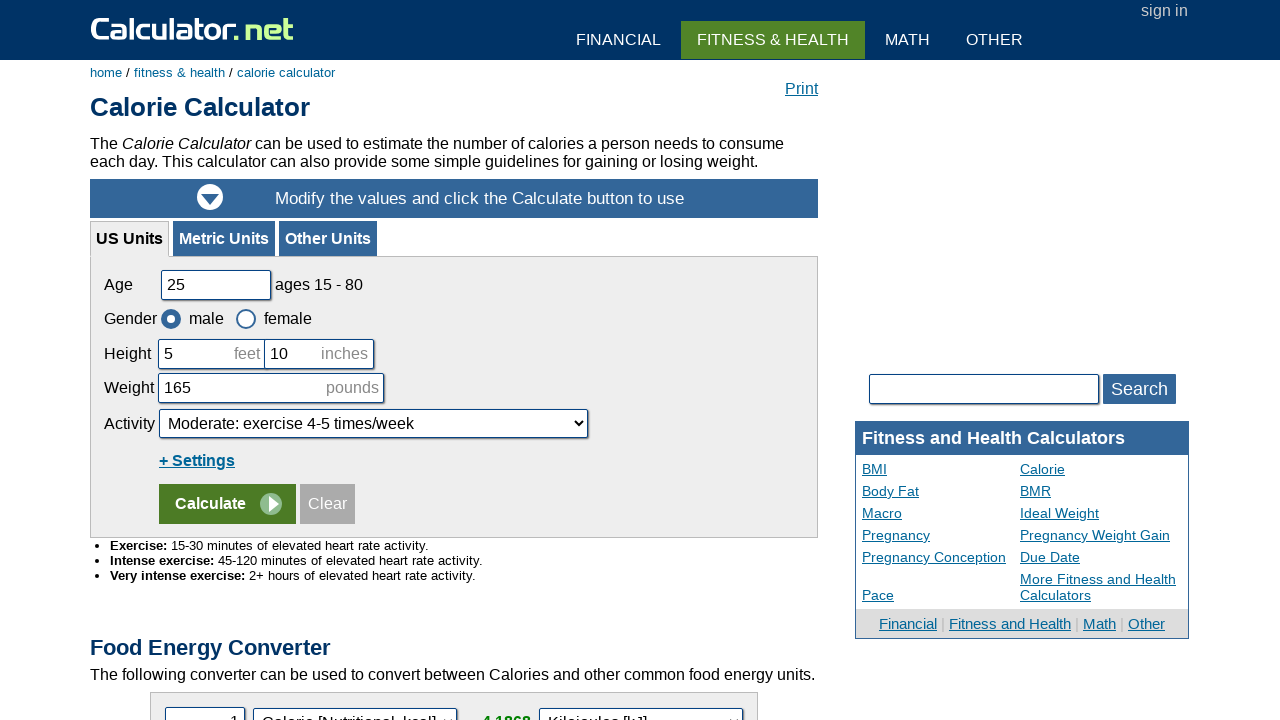

Located activity level dropdown element
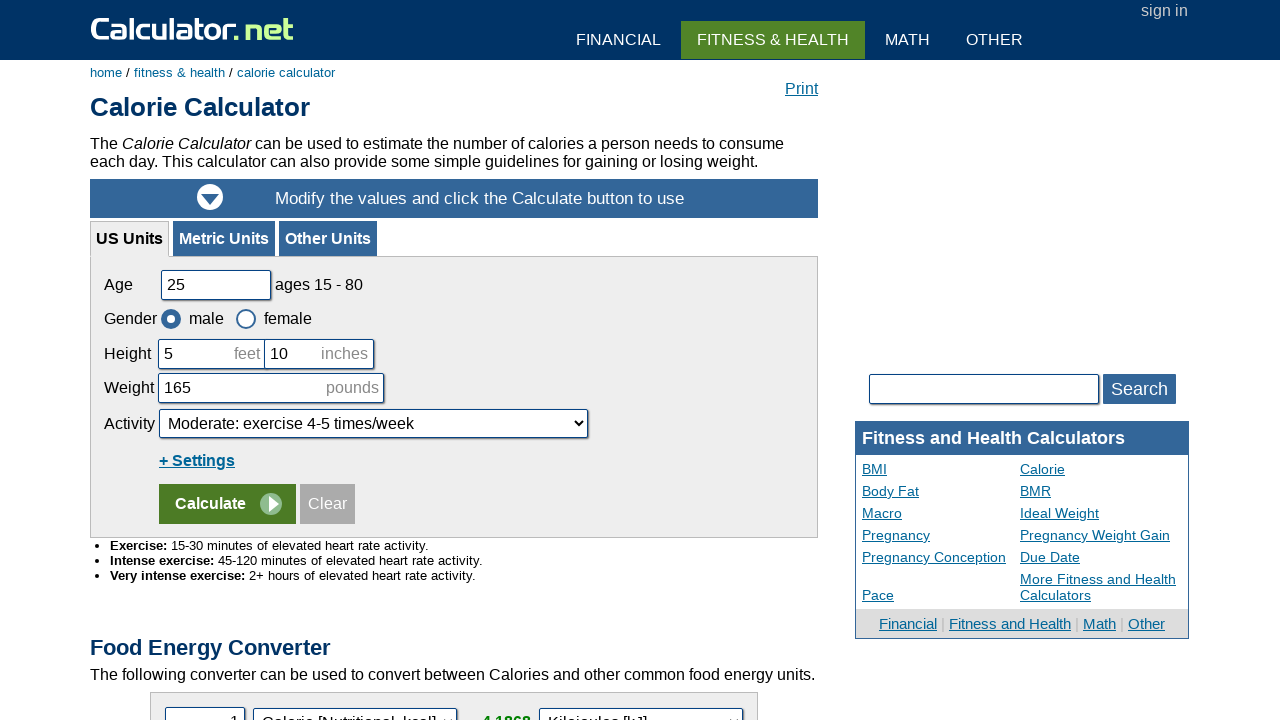

Retrieved default dropdown value: Moderate: exercise 4-5 times/week
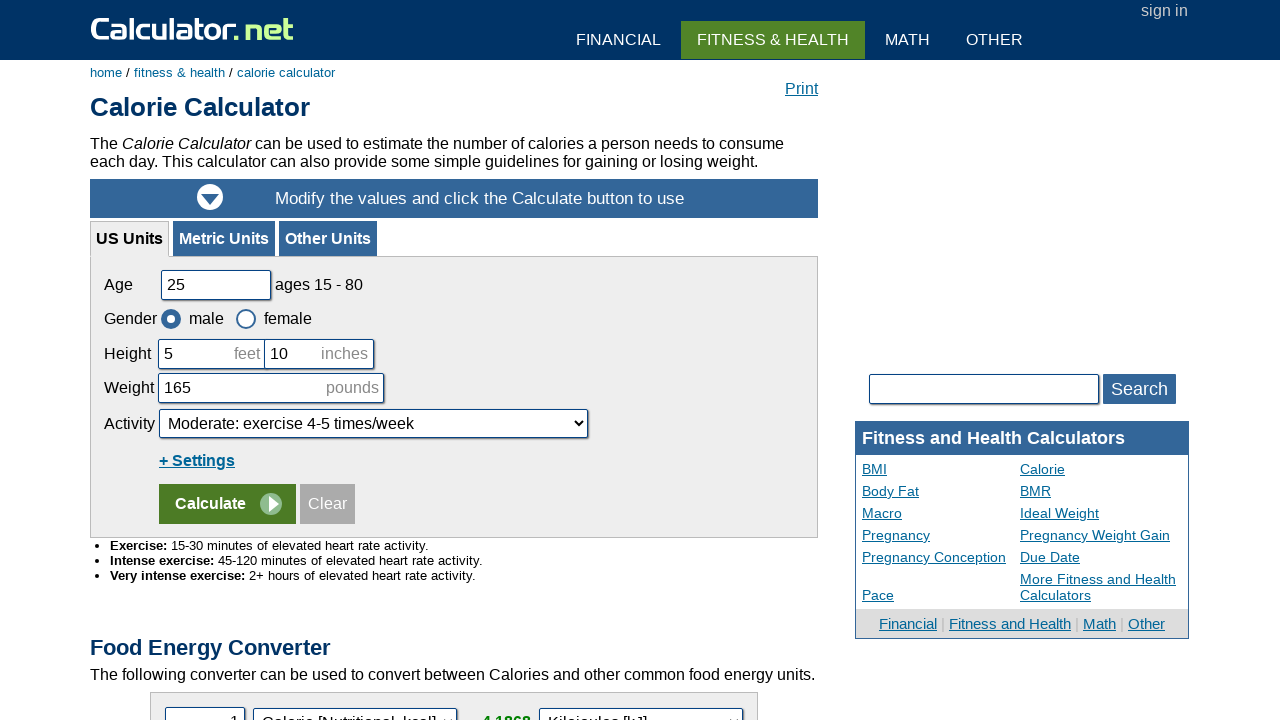

Selected dropdown option by index 0 (Basal Metabolic Rate) on #cactivity
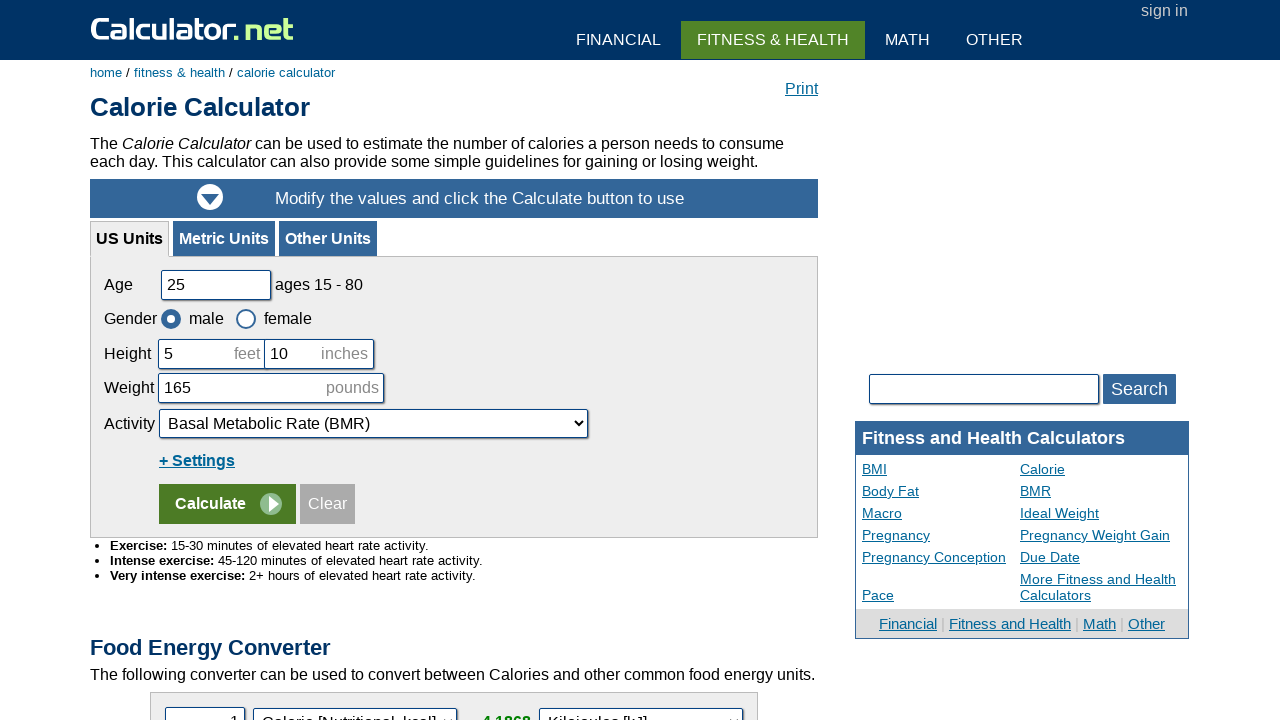

Waited 2 seconds for dropdown selection to apply
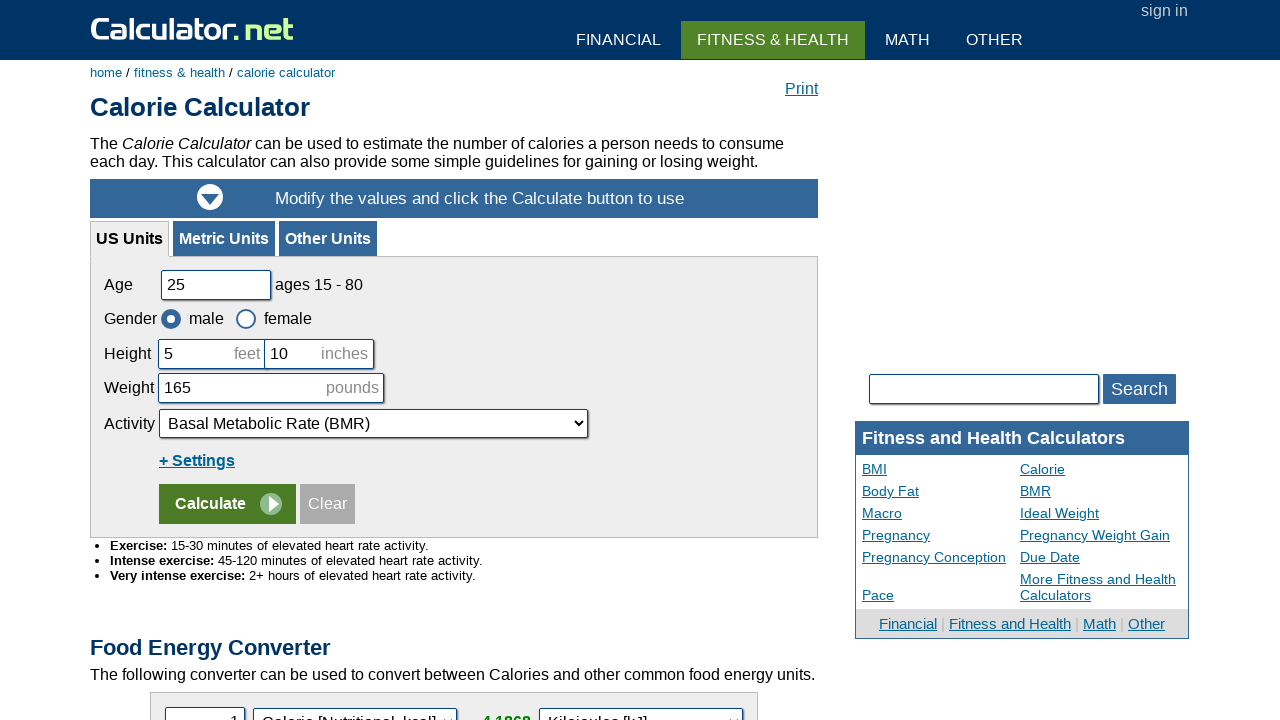

Verified dropdown selection: Basal Metabolic Rate (BMR)
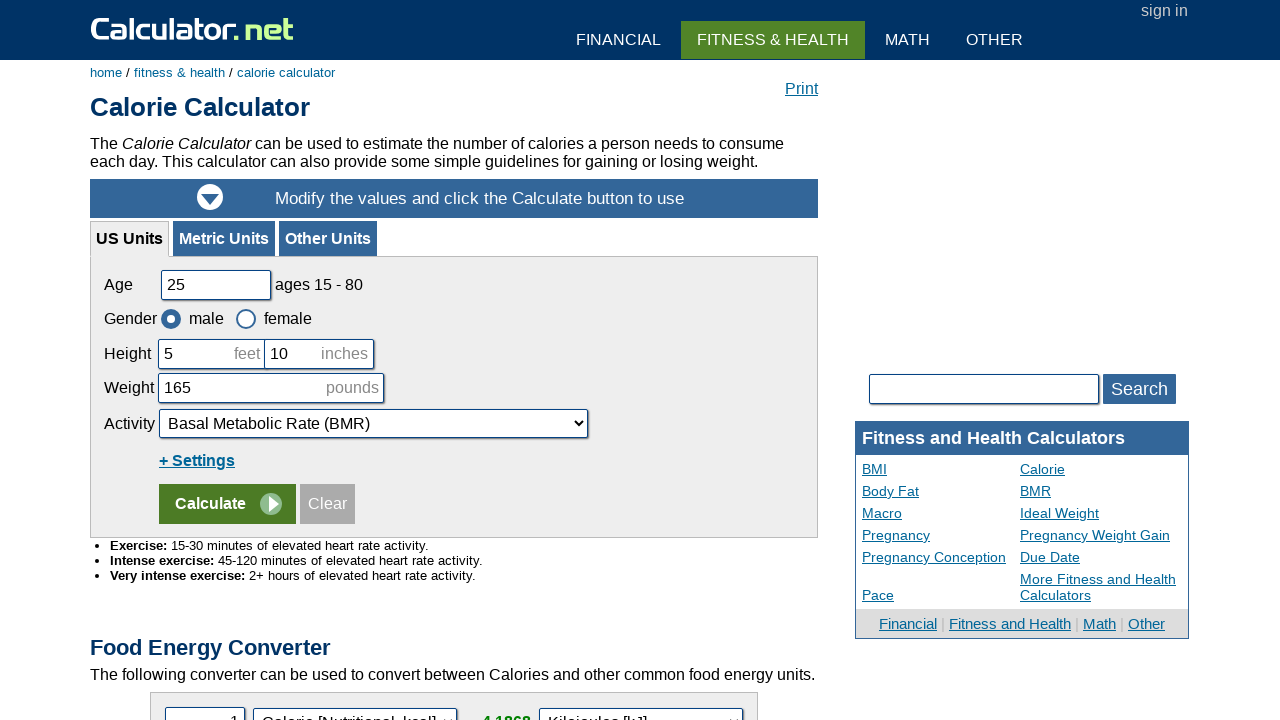

Selected dropdown option by value '1.375' (Light Exercise) on #cactivity
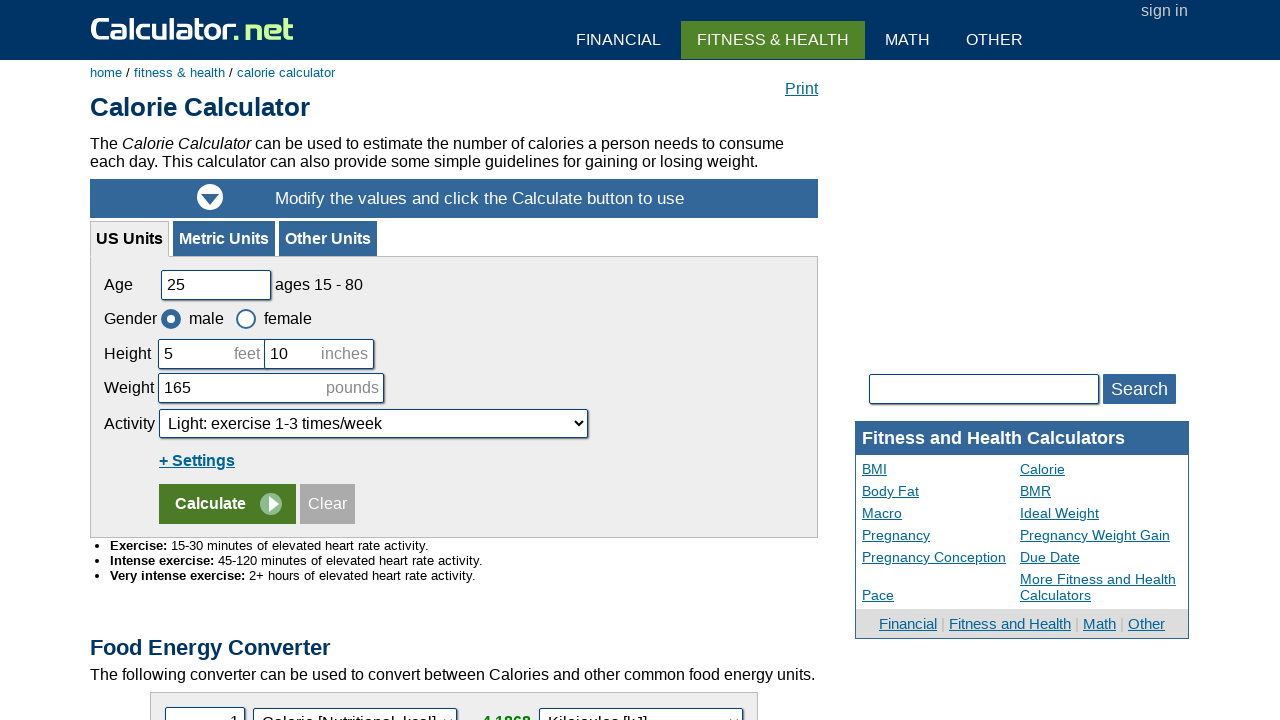

Waited 2 seconds for dropdown selection to apply
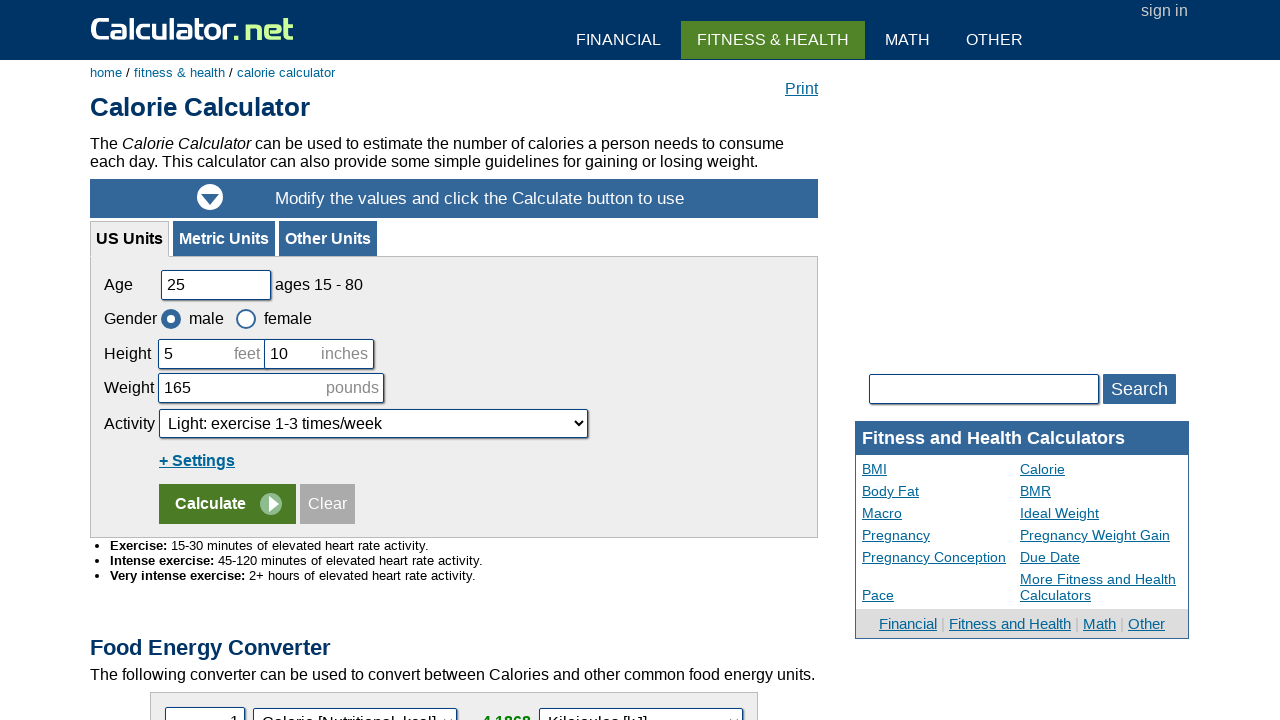

Verified dropdown selection: Light: exercise 1-3 times/week
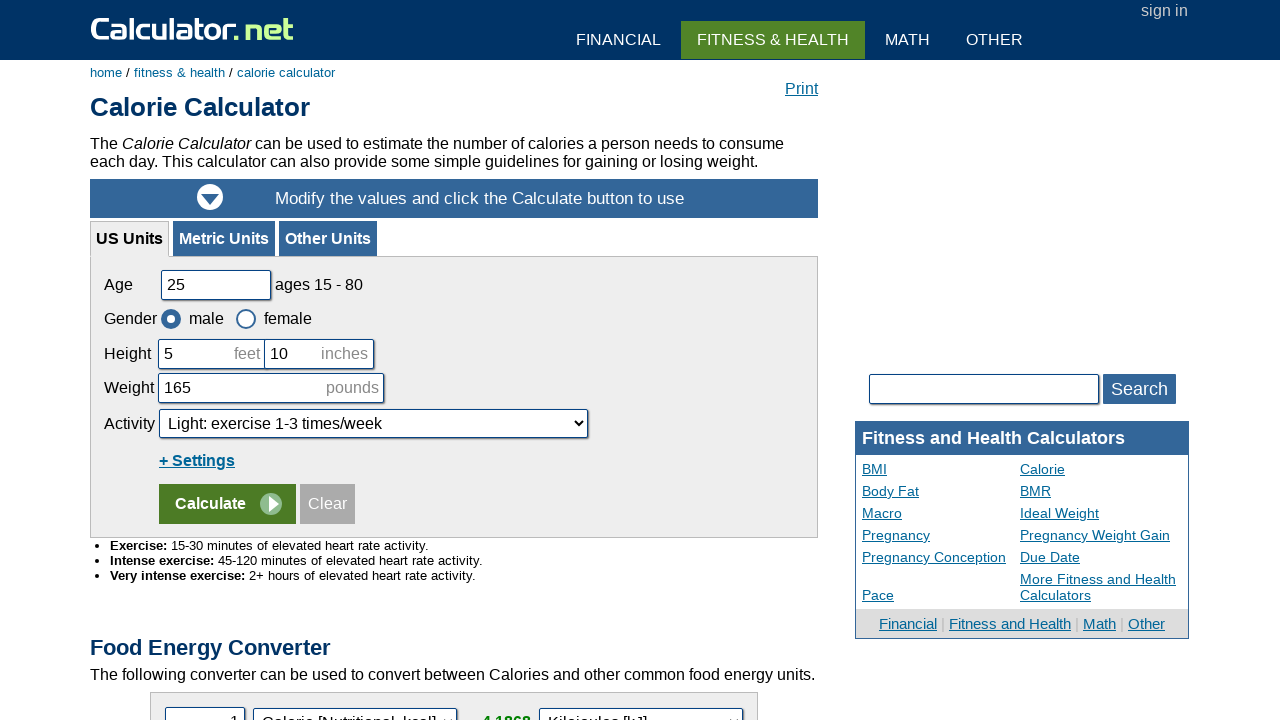

Selected dropdown option by label 'Extra Active: very intense exercise daily, or physical job' on #cactivity
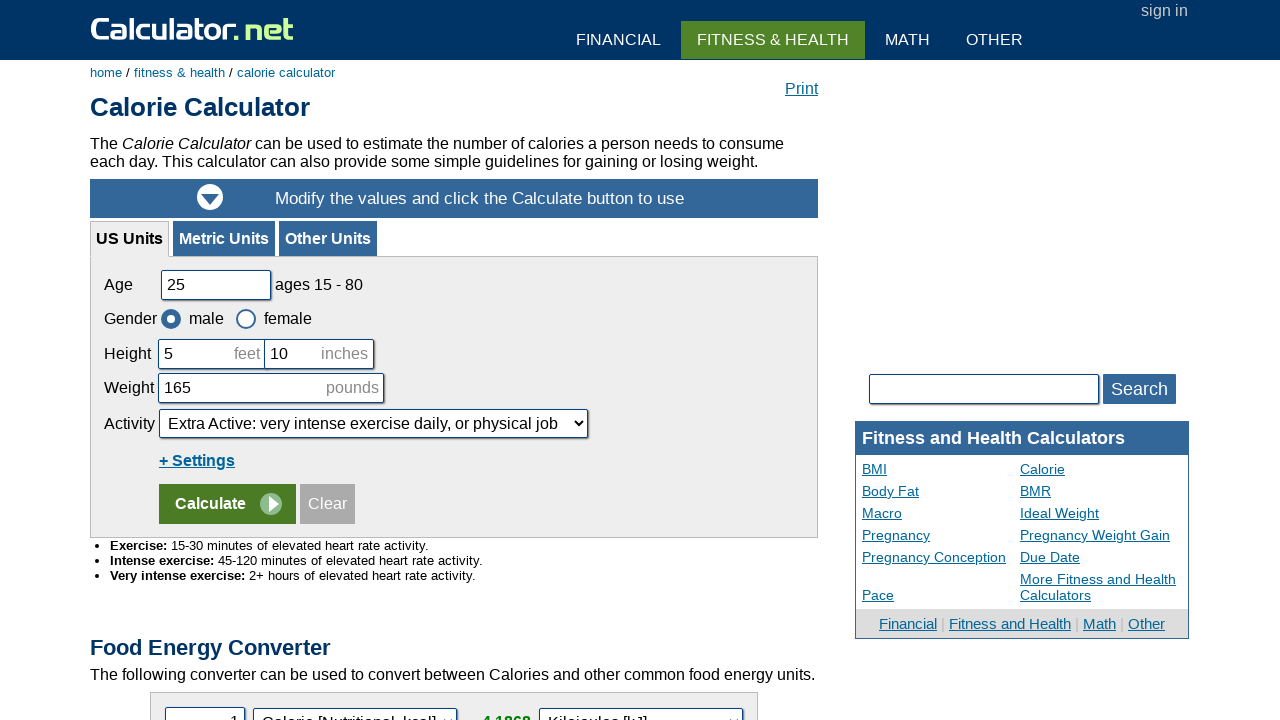

Waited 2 seconds for dropdown selection to apply
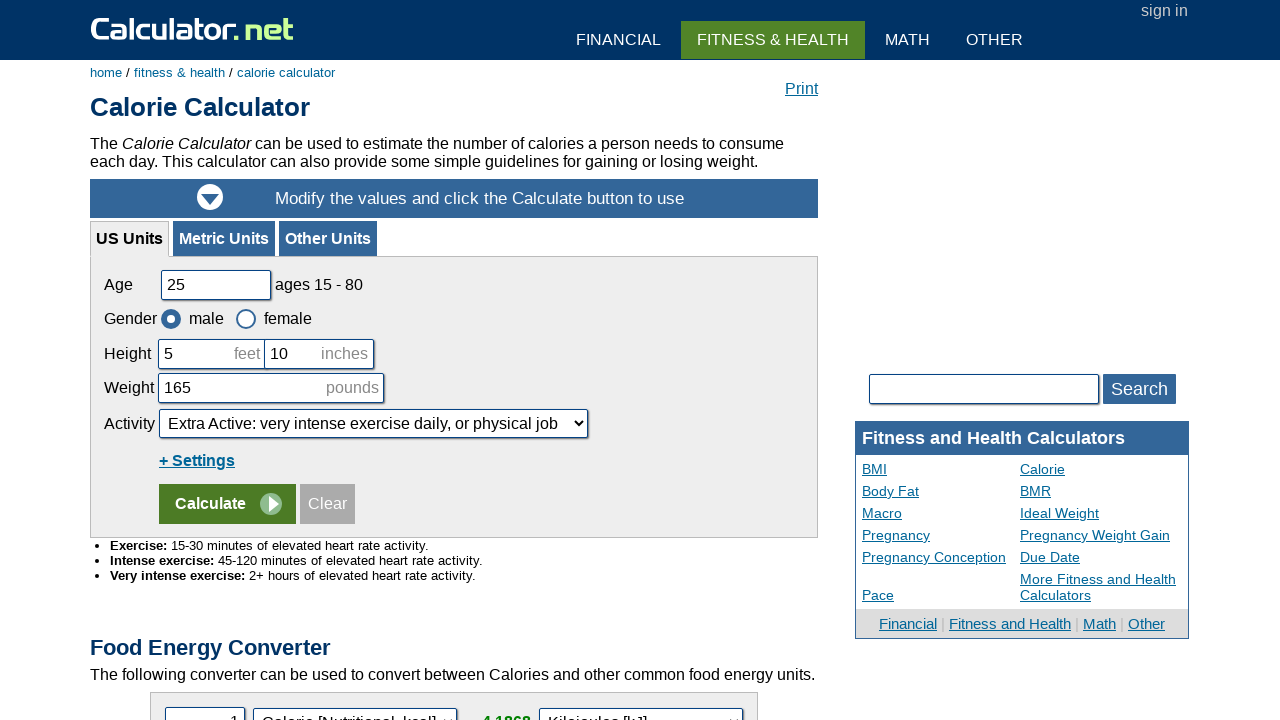

Verified dropdown selection: Extra Active: very intense exercise daily, or physical job
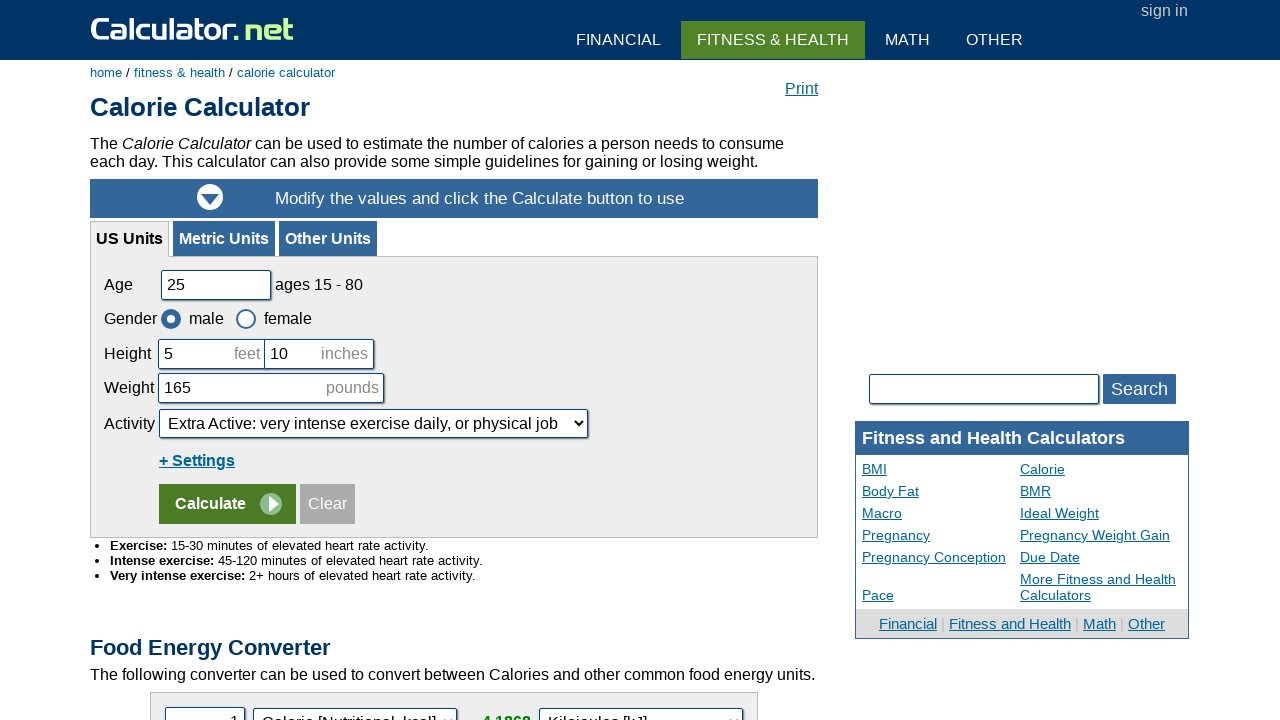

Checked dropdown multi-select property: False
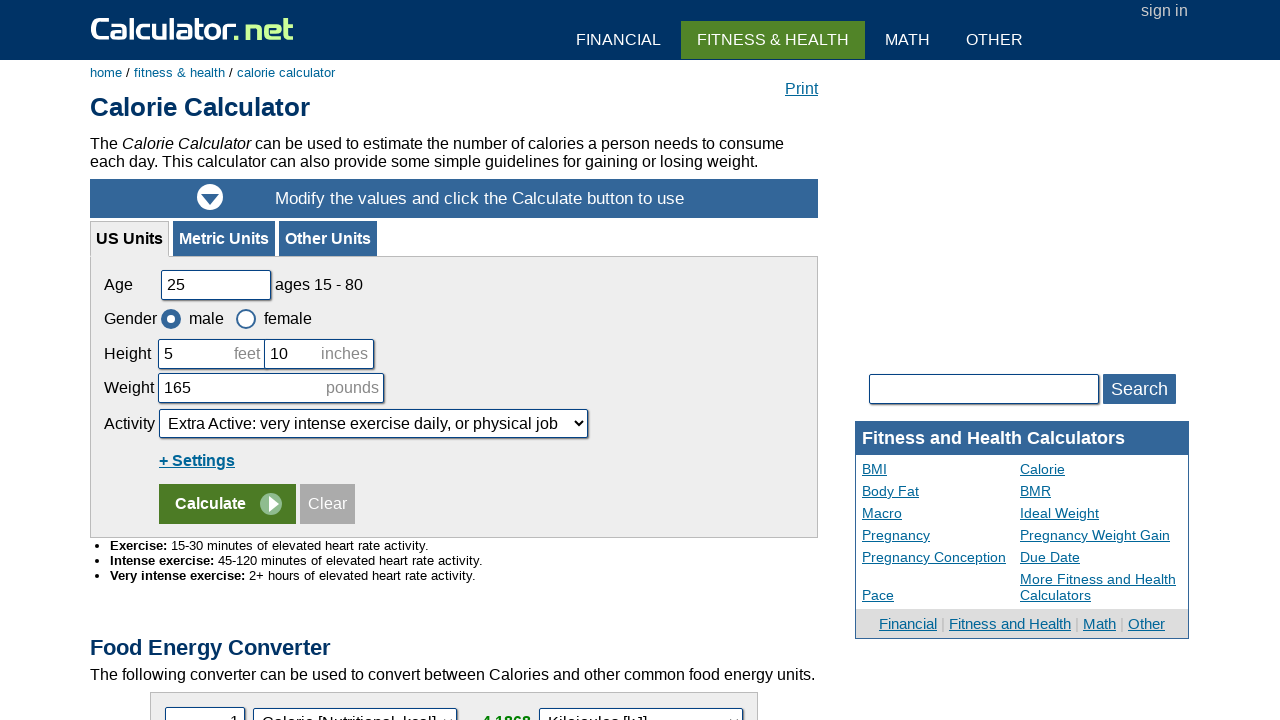

Located sedentary option using XPath
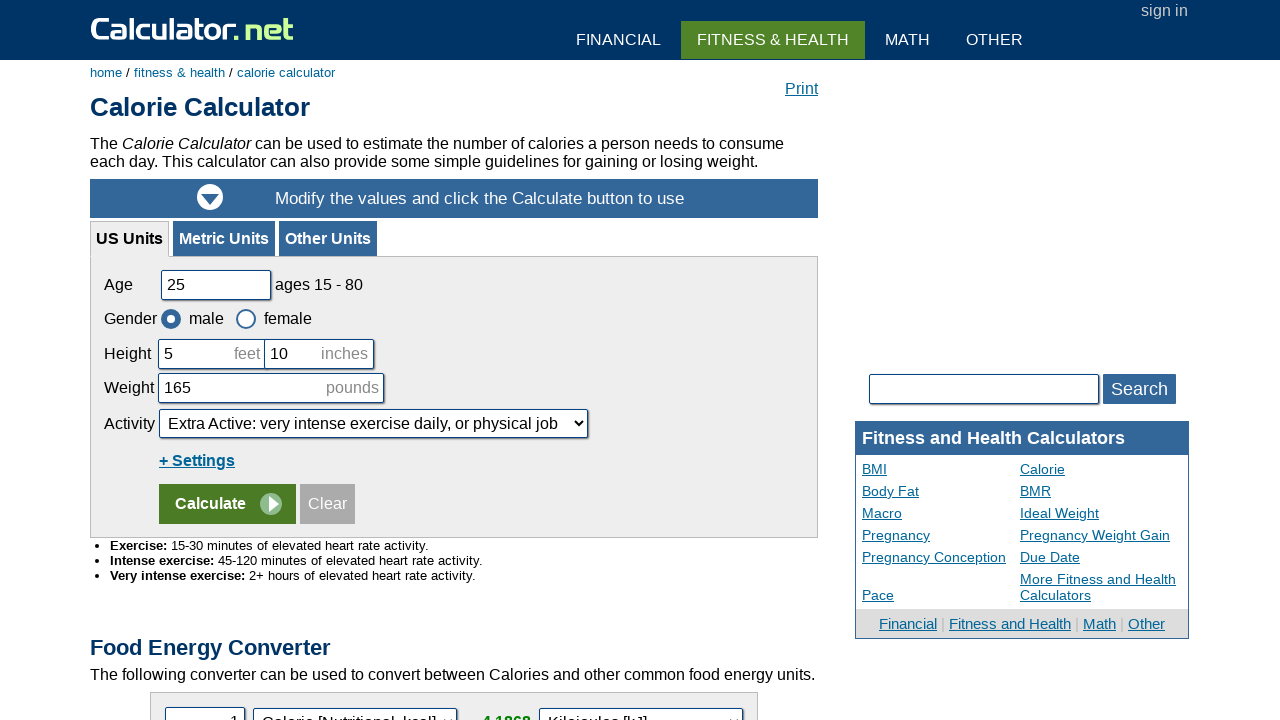

Retrieved sedentary option text: Sedentary: little or no exercise
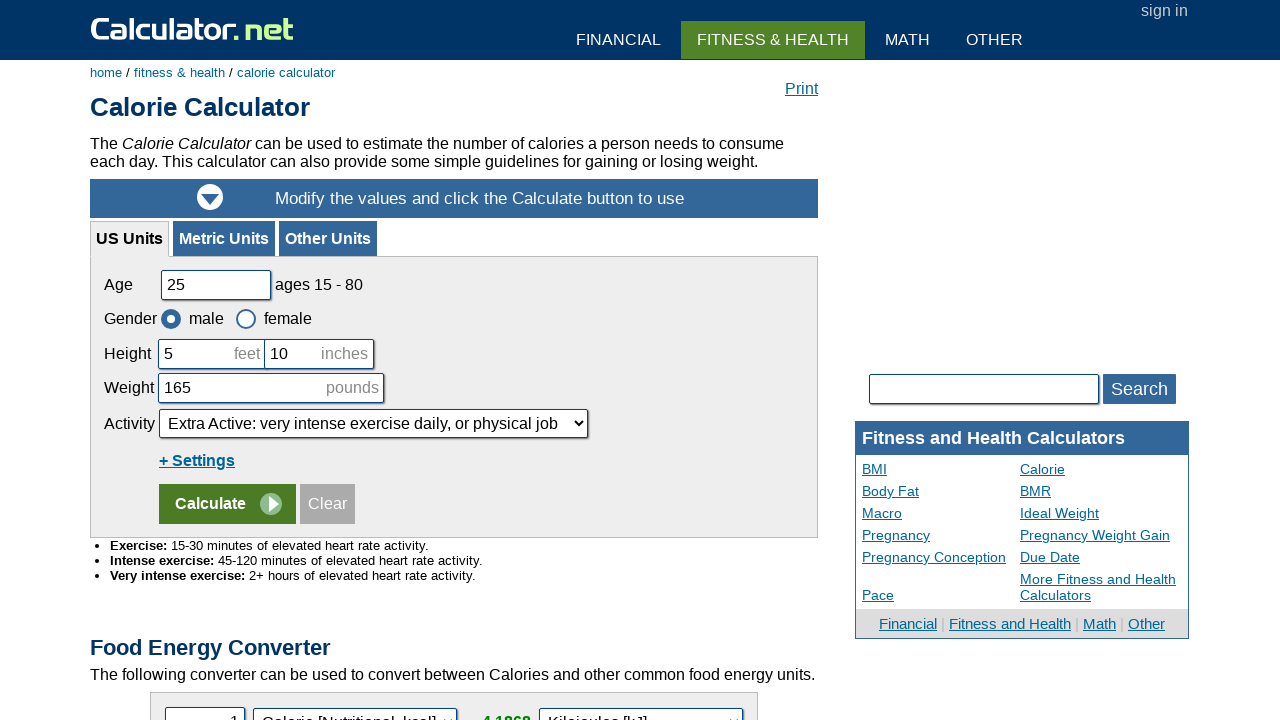

Located first option starting with 'Active' using XPath
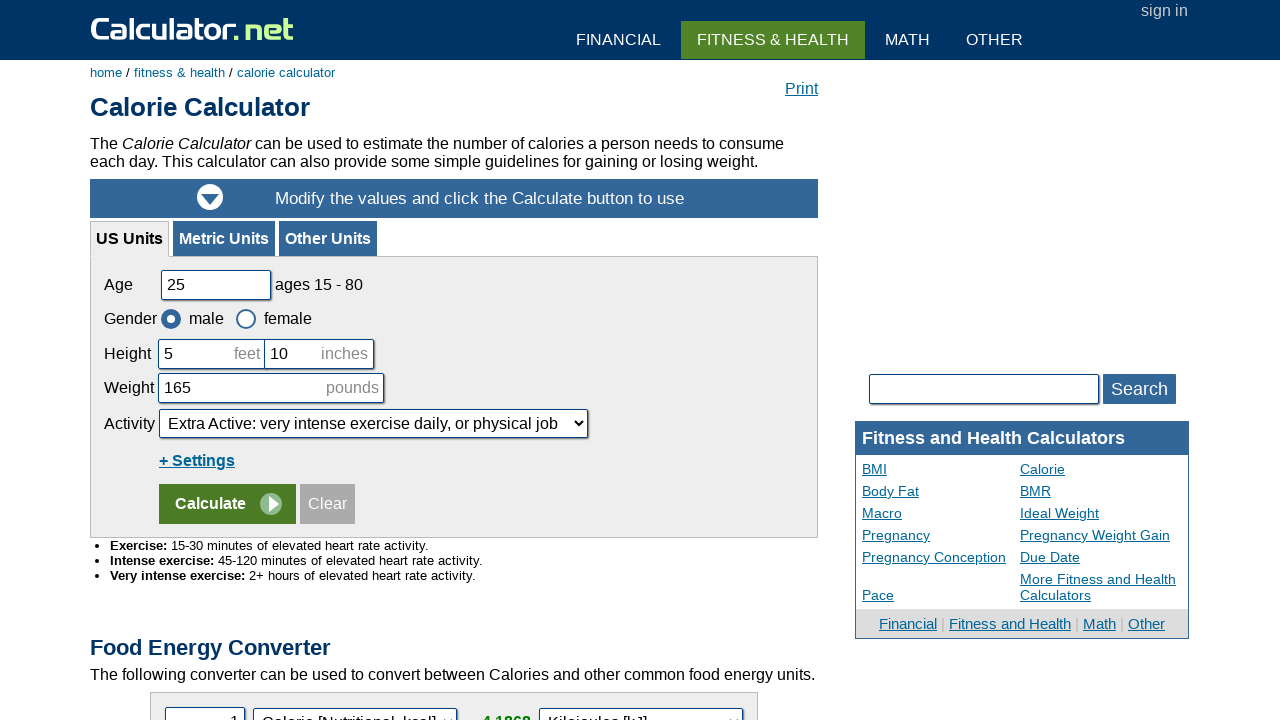

Retrieved active option text: Active: daily exercise or intense exercise 3-4 times/week
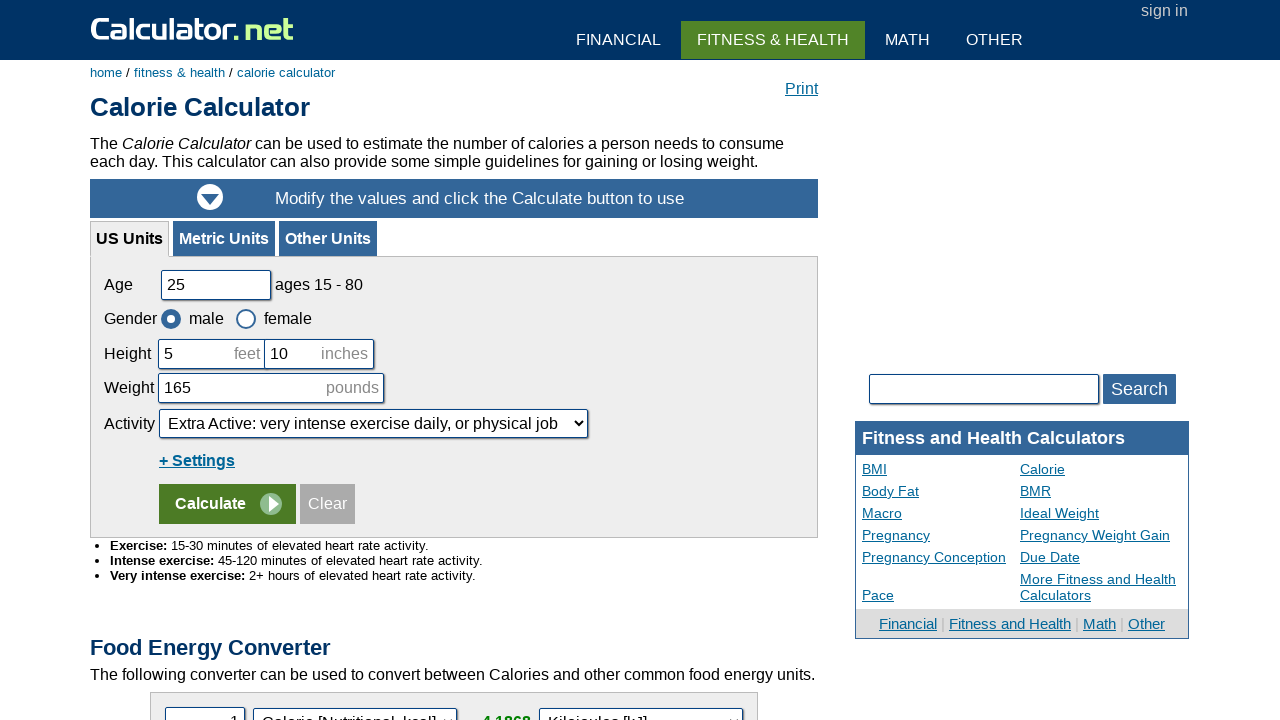

Located all options containing 'Active' using XPath
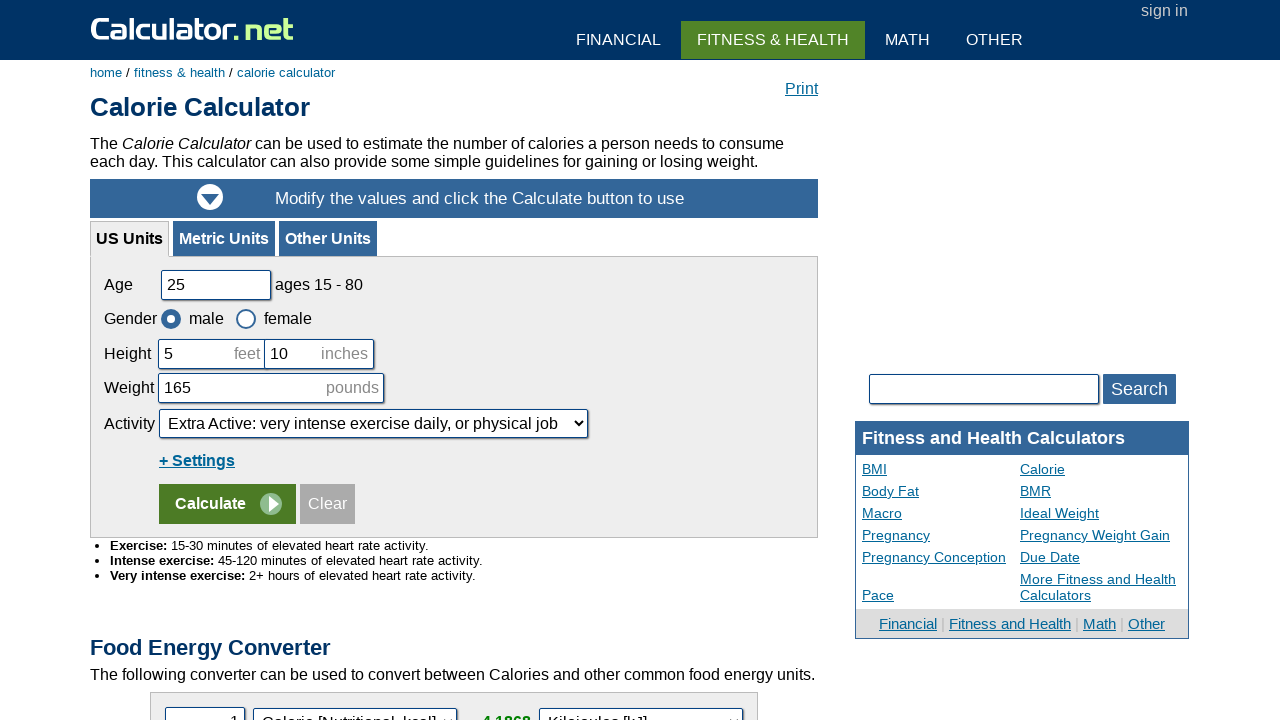

Retrieved active option 0: Active: daily exercise or intense exercise 3-4 times/week
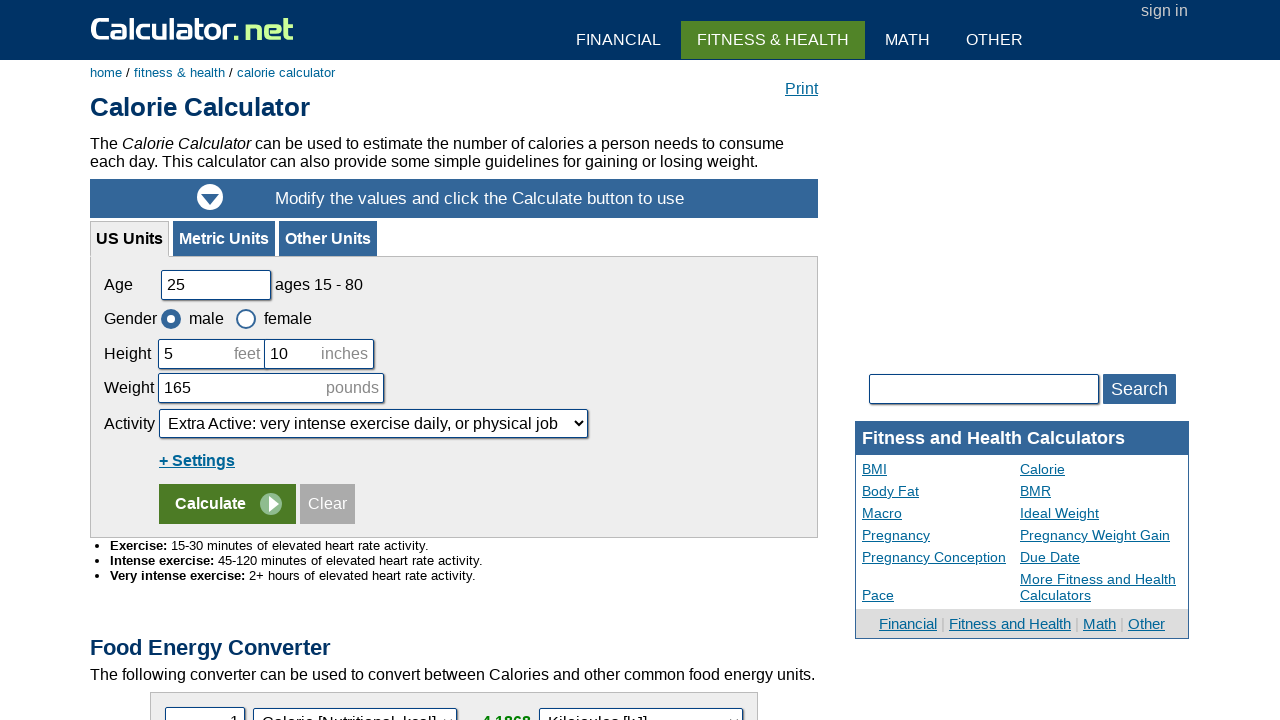

Retrieved active option 1: Very Active: intense exercise 6-7 times/week
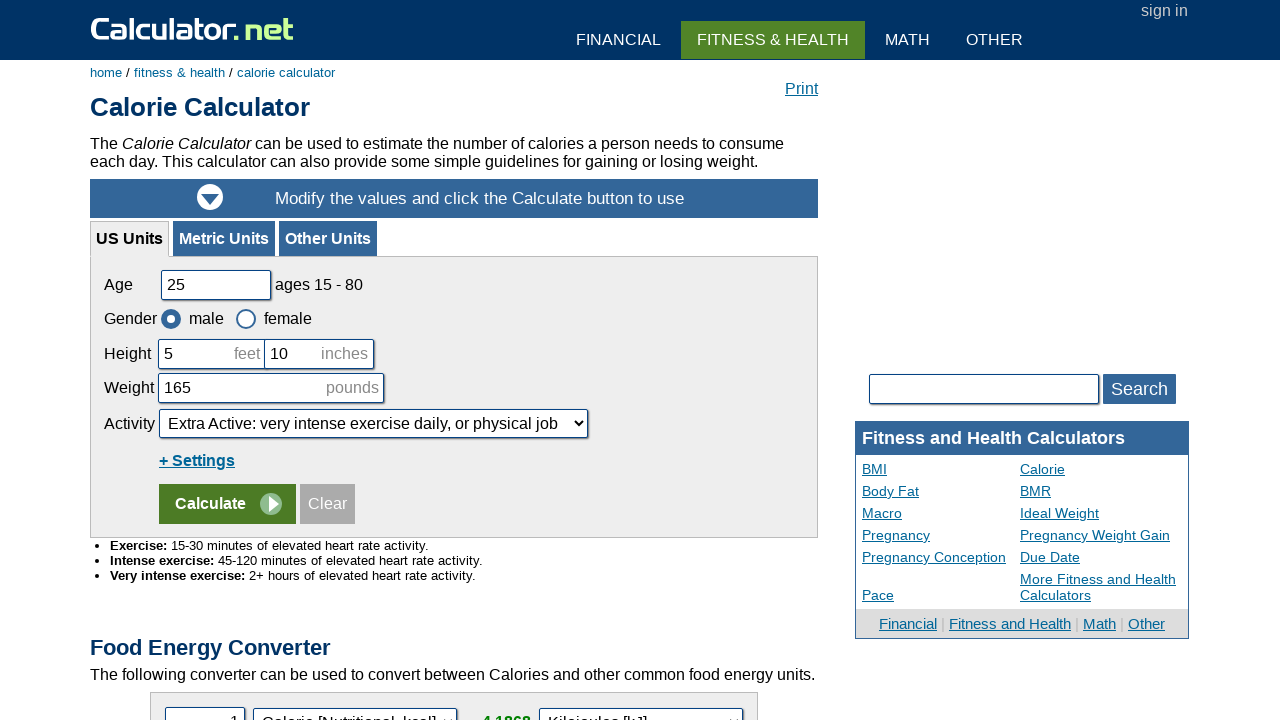

Retrieved active option 2: Extra Active: very intense exercise daily, or physical job
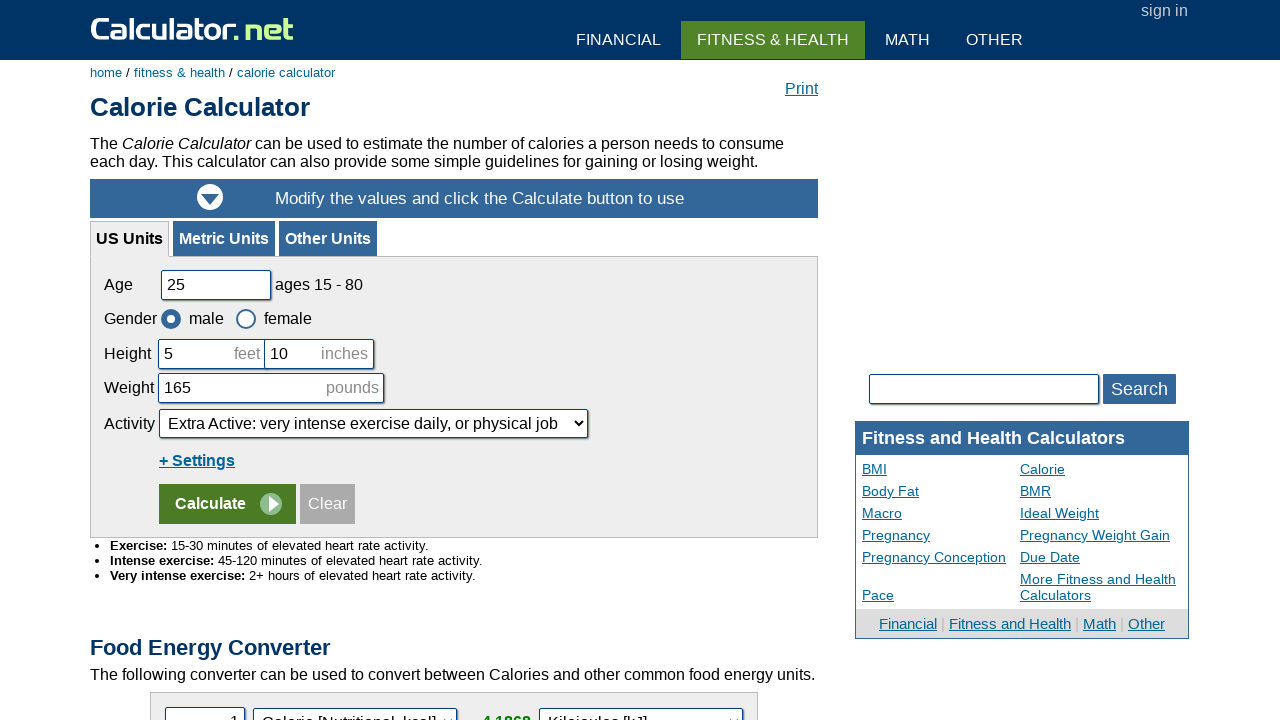

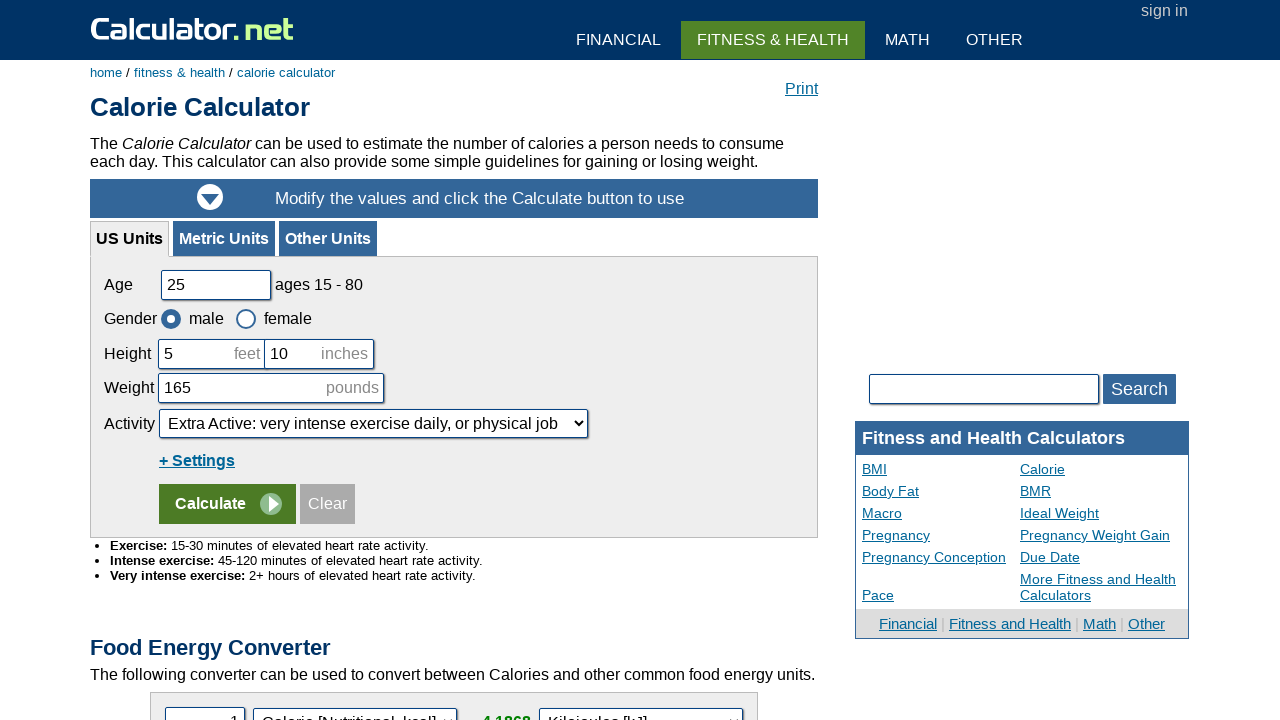